Tests small modal dialog by opening it, verifying the title, and closing it

Starting URL: https://demoqa.com/

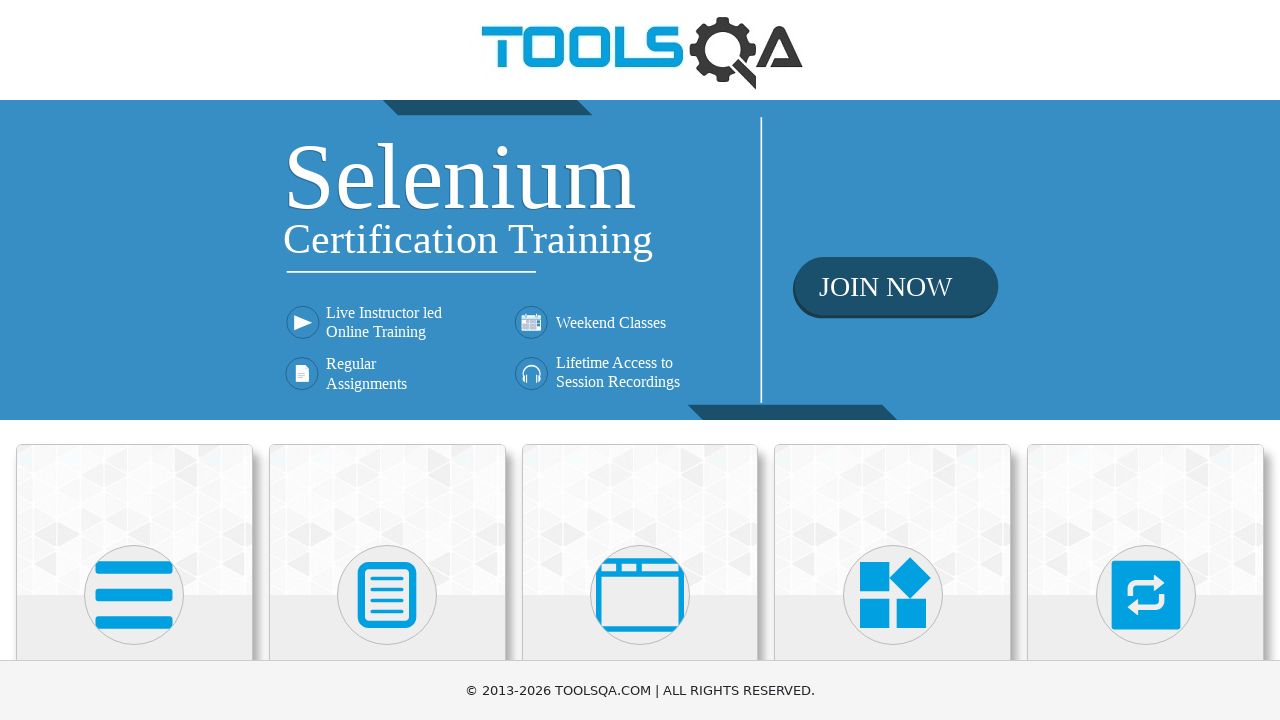

Clicked on 'Alerts, Frame & Windows' menu item at (640, 360) on text=Alerts, Frame & Windows
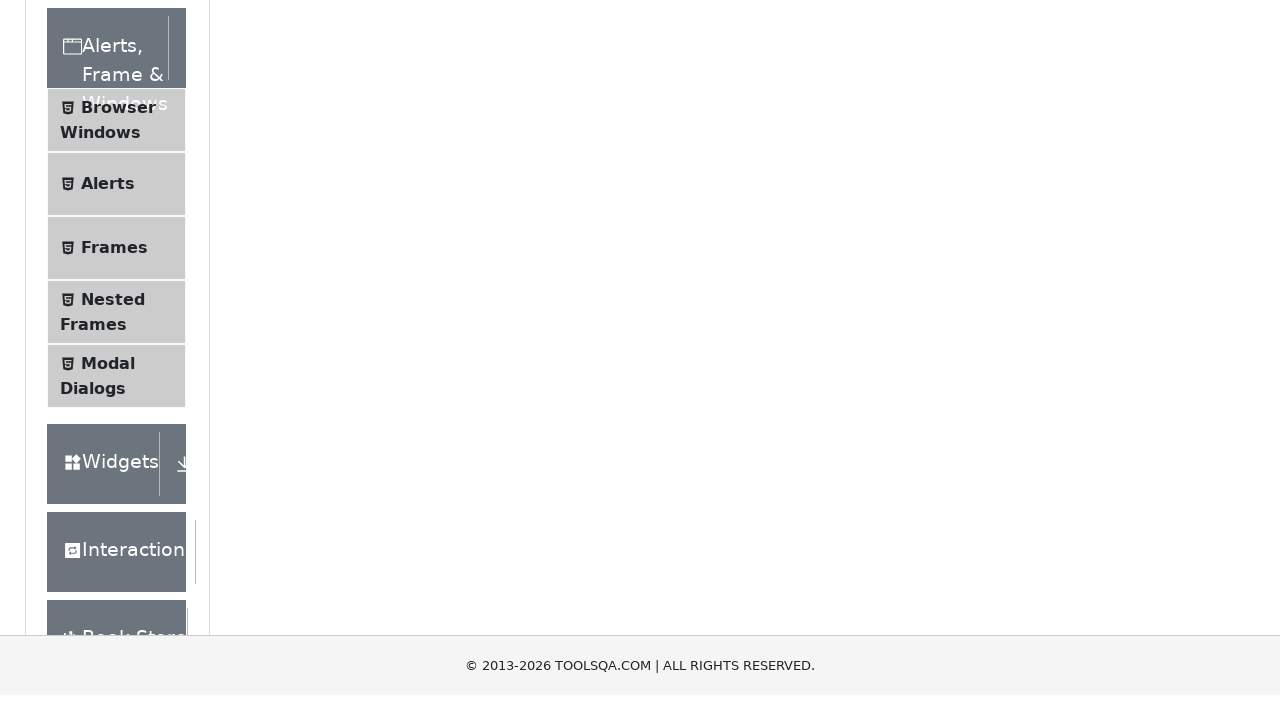

Clicked on 'Modal Dialogs' option at (108, 348) on text=Modal Dialogs
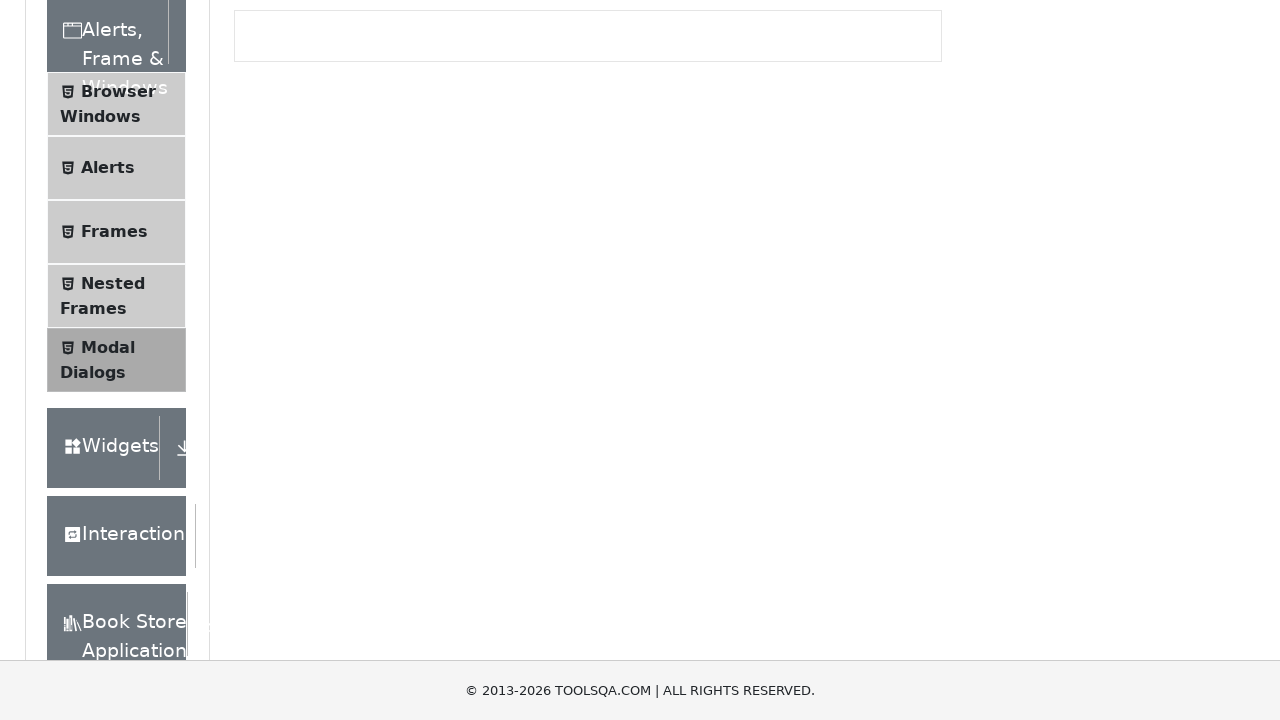

Clicked button to open small modal dialog at (296, 274) on button#showSmallModal
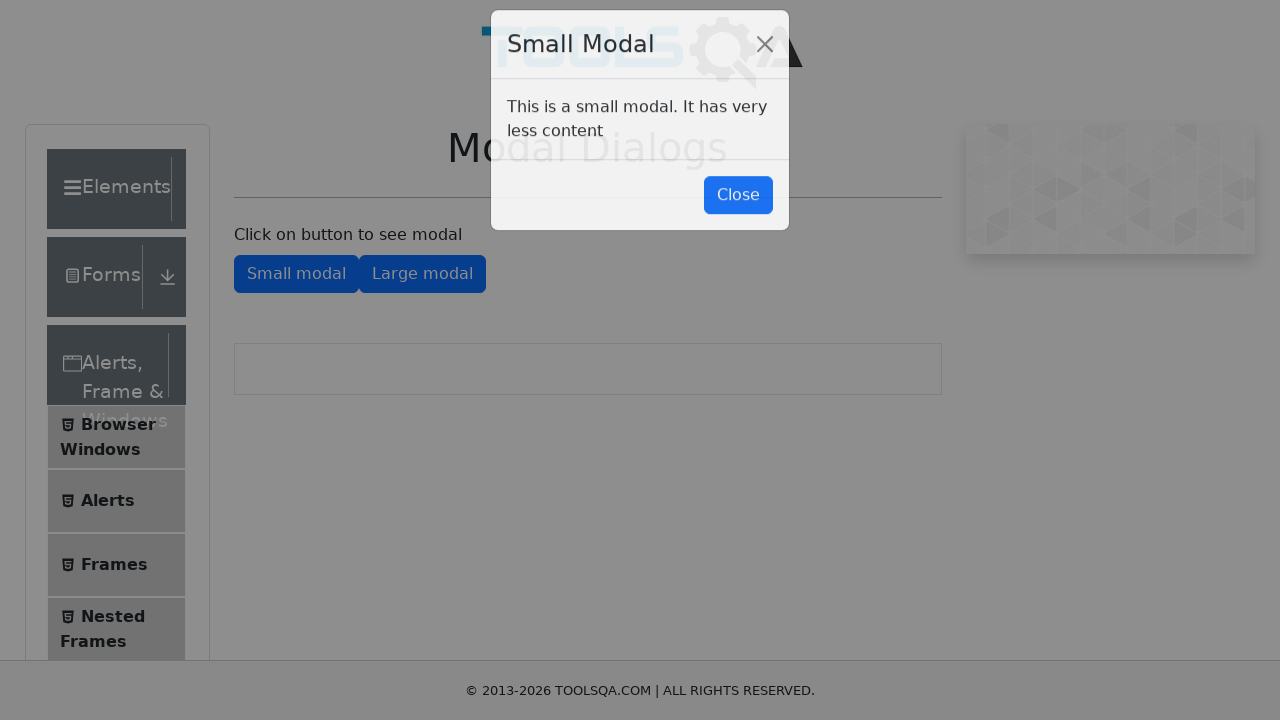

Small modal dialog appeared on screen
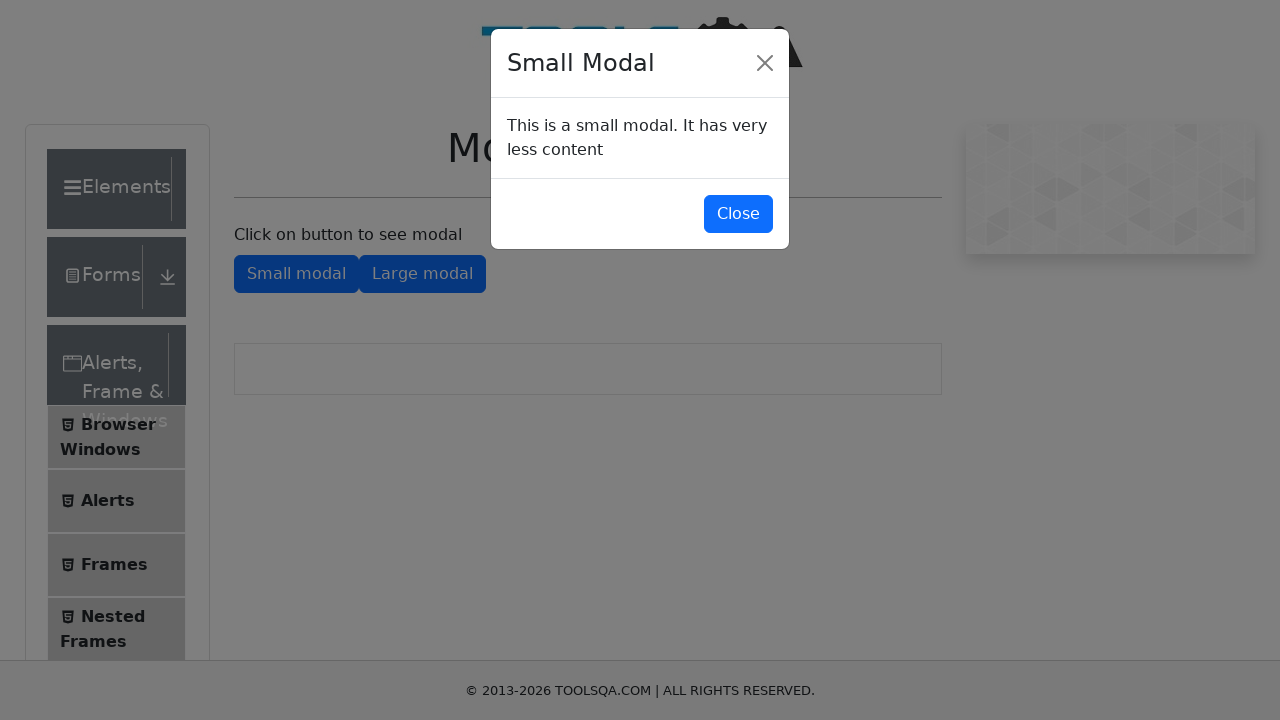

Clicked button to close small modal dialog at (738, 214) on button#closeSmallModal
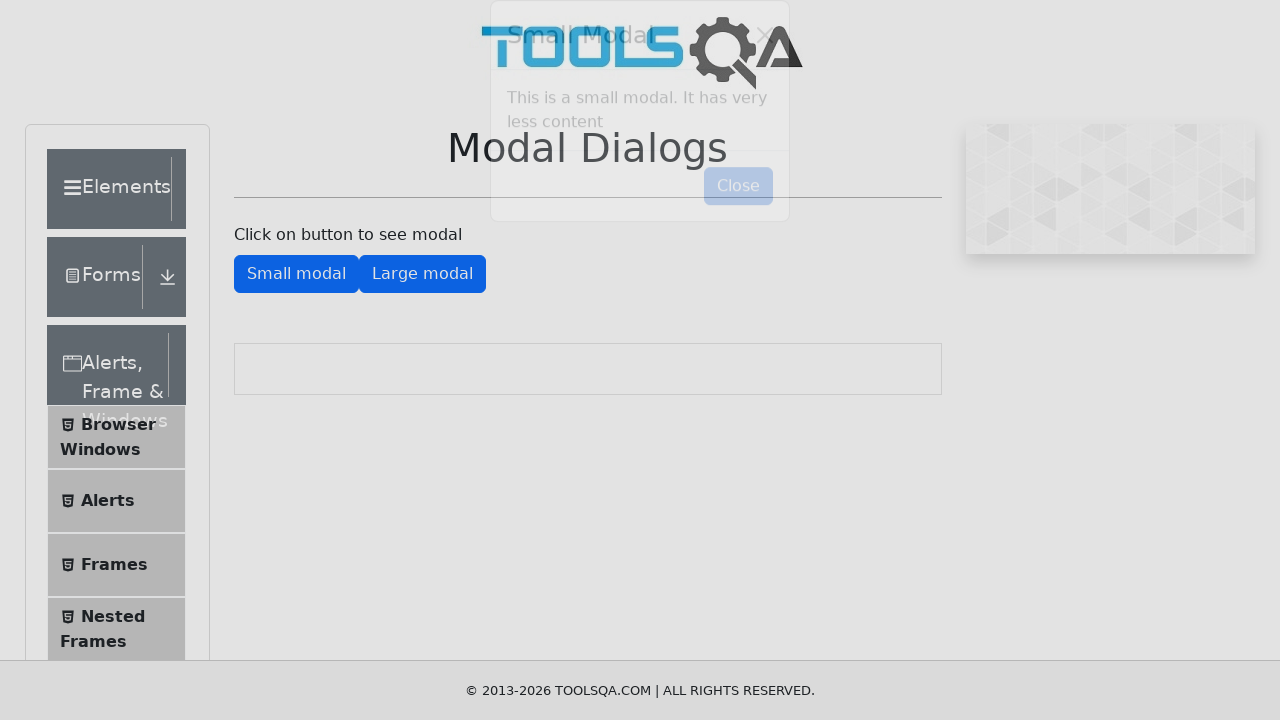

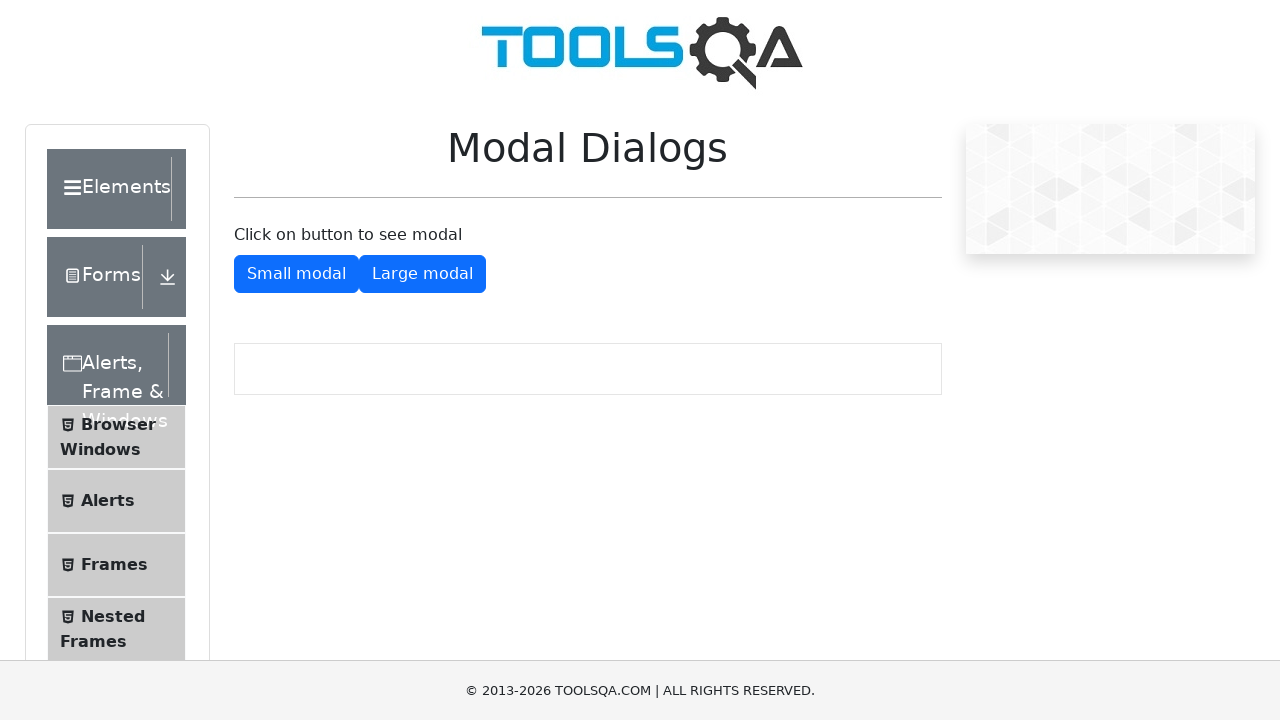